Navigates to OrangeHRM page and retrieves the source attribute of the logo image

Starting URL: http://alchemy.hguy.co/orangehrm

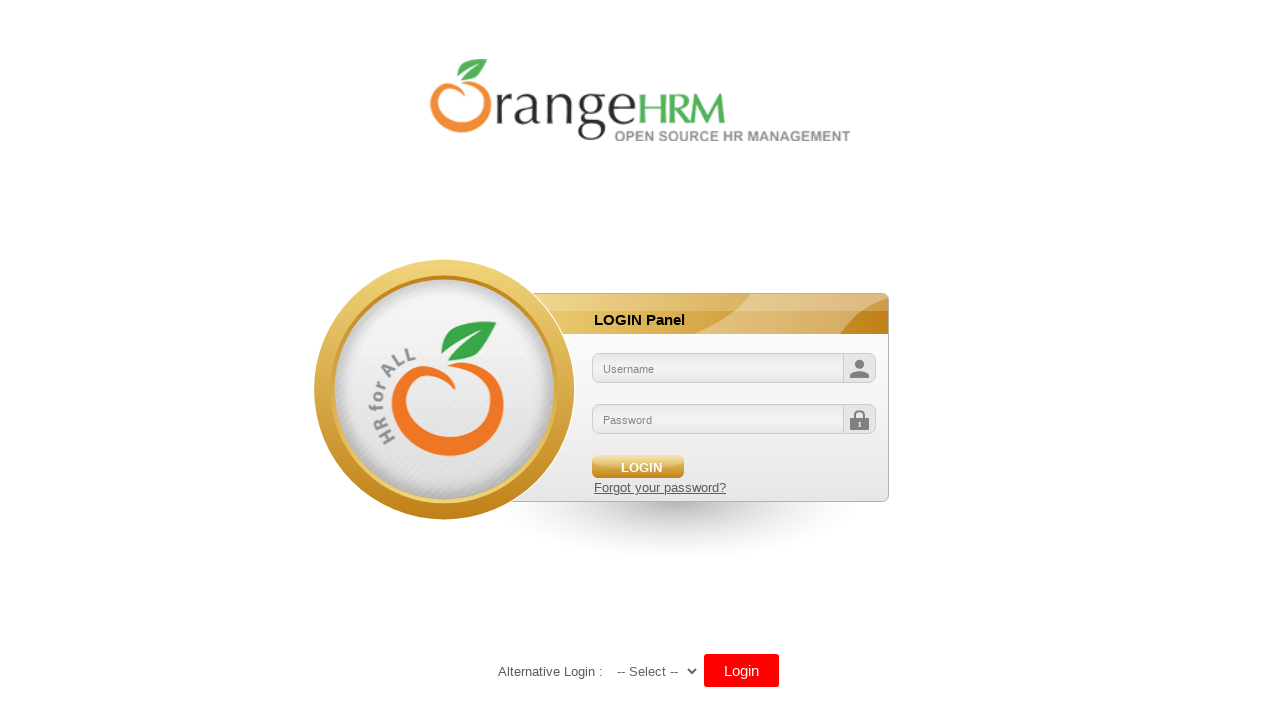

Waited for logo image to be present in div#divLogo
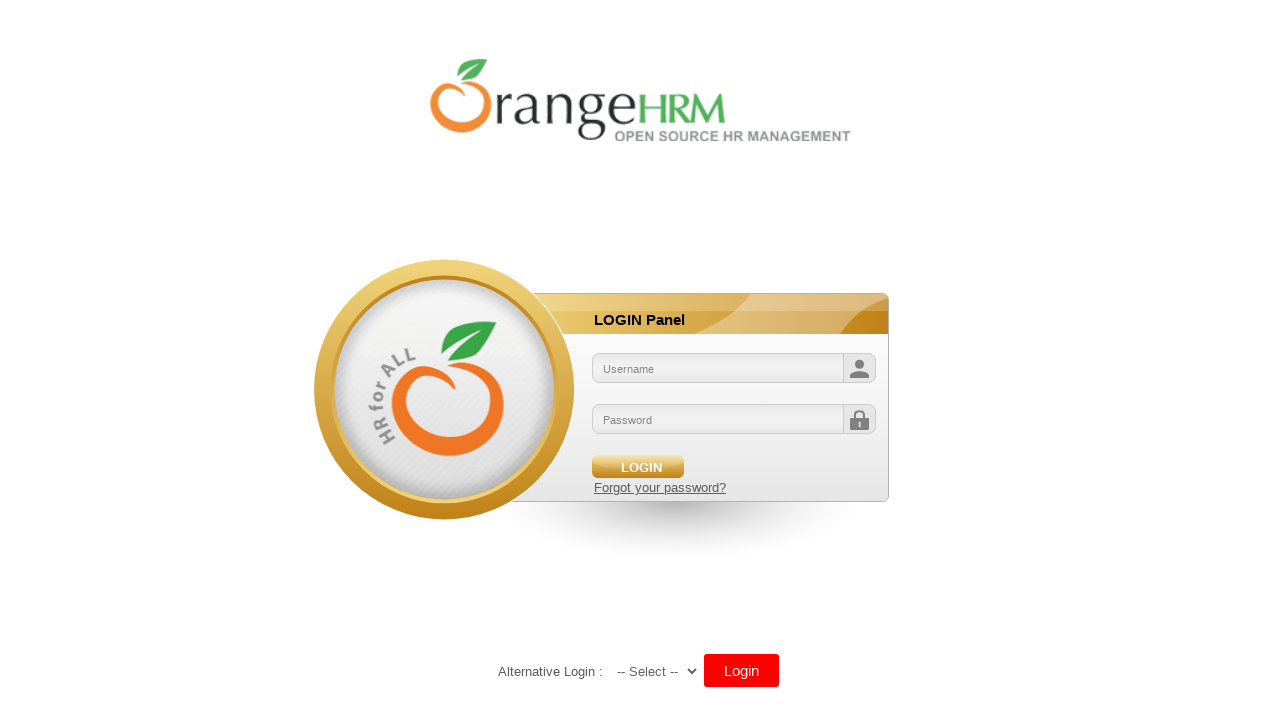

Located logo image element
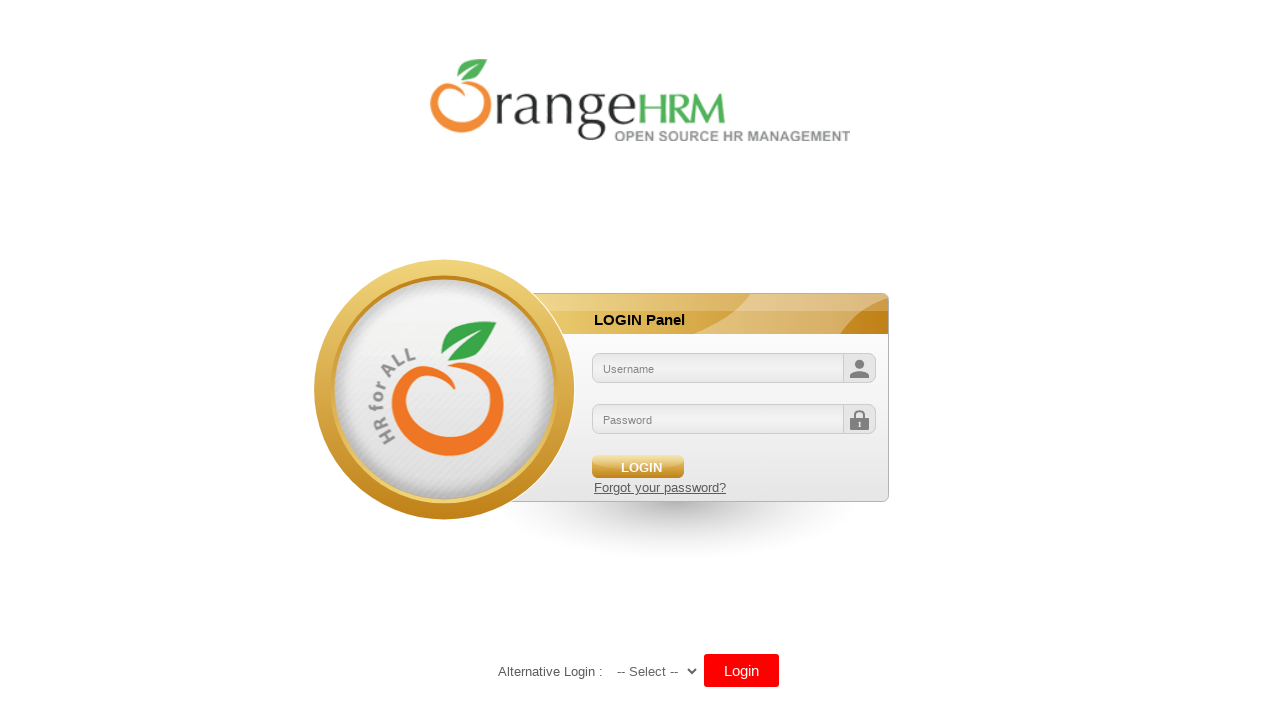

Retrieved src attribute from logo image: /orangehrm/symfony/web/webres_5d69118beeec64.10301452/themes/default/images/login/logo.png
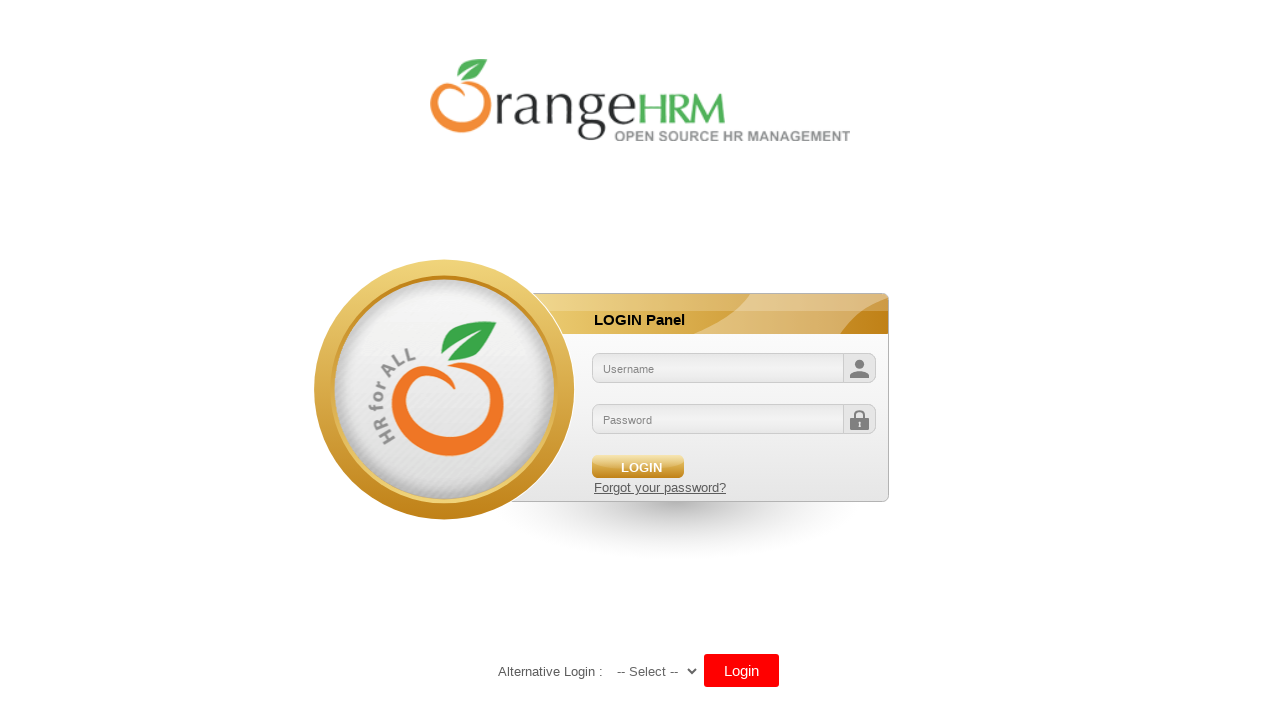

Printed logo src attribute value
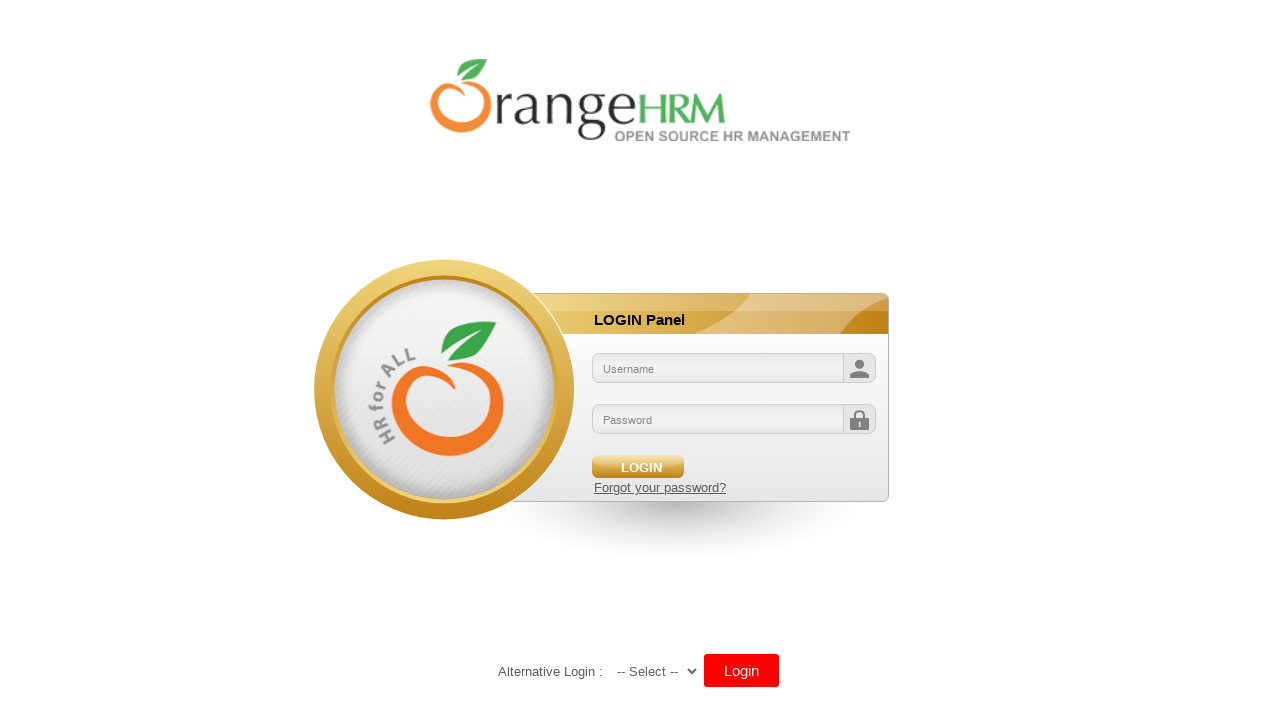

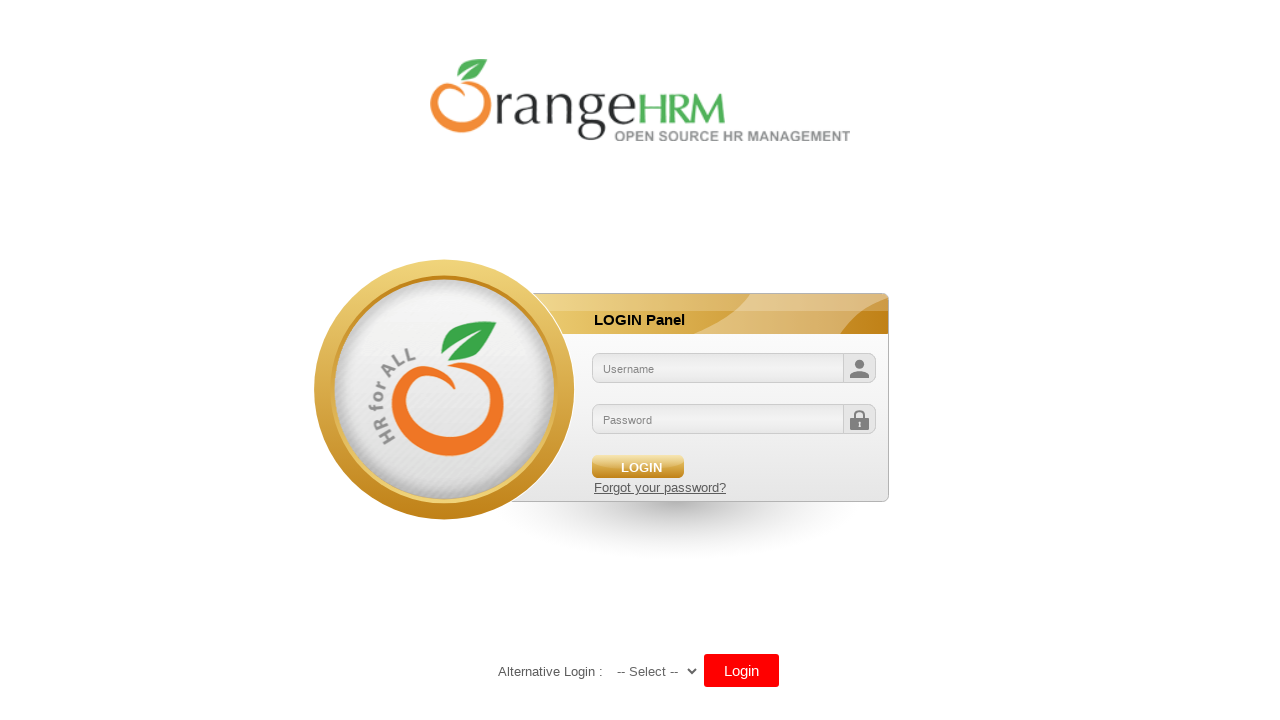